Tests that searching for "Polo Institucional Hombre" returns specific expected product titles in the results

Starting URL: http://tienda.utp.edu.co

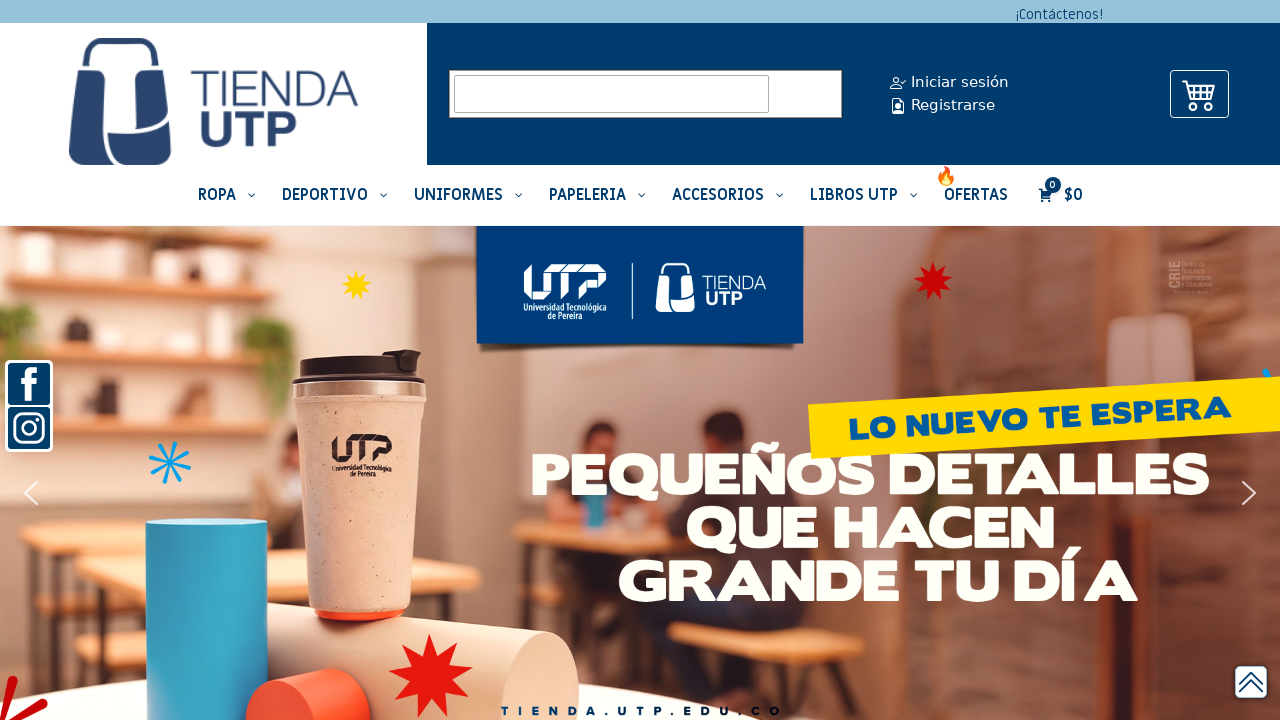

Filled search box with 'Polo Institucional Hombre' on input[name='s']
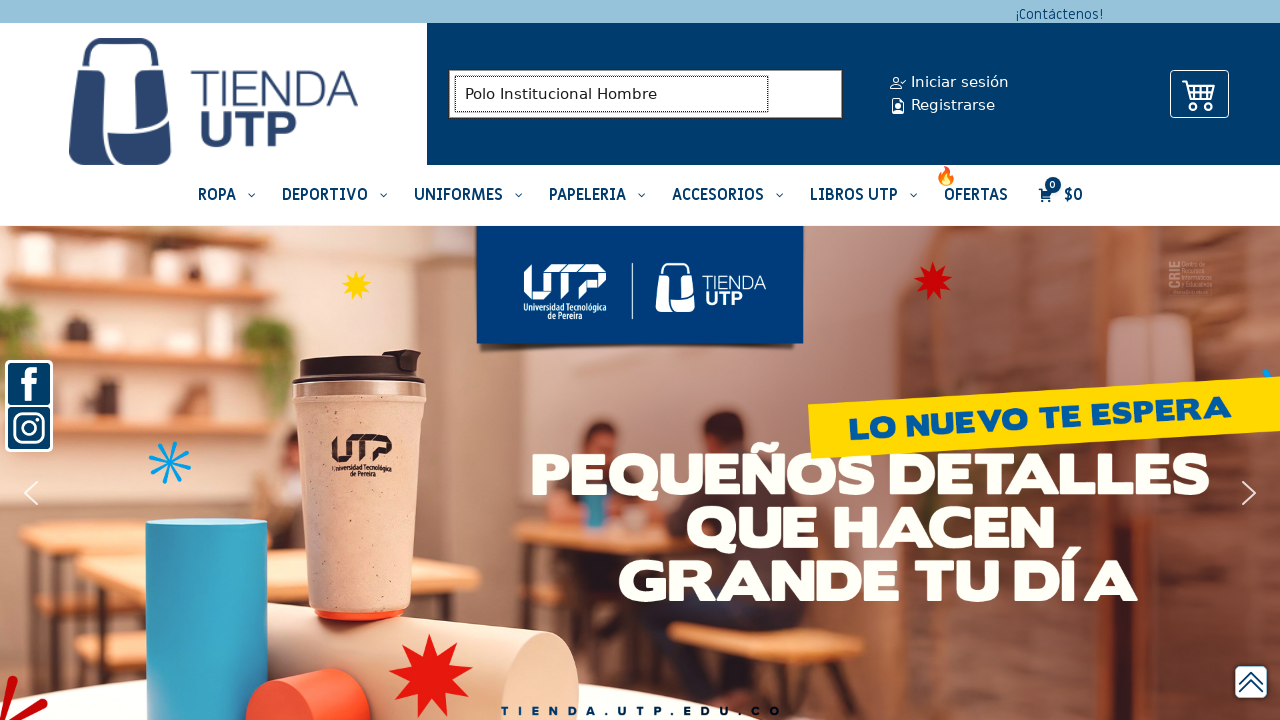

Pressed Enter to submit search on input[name='s']
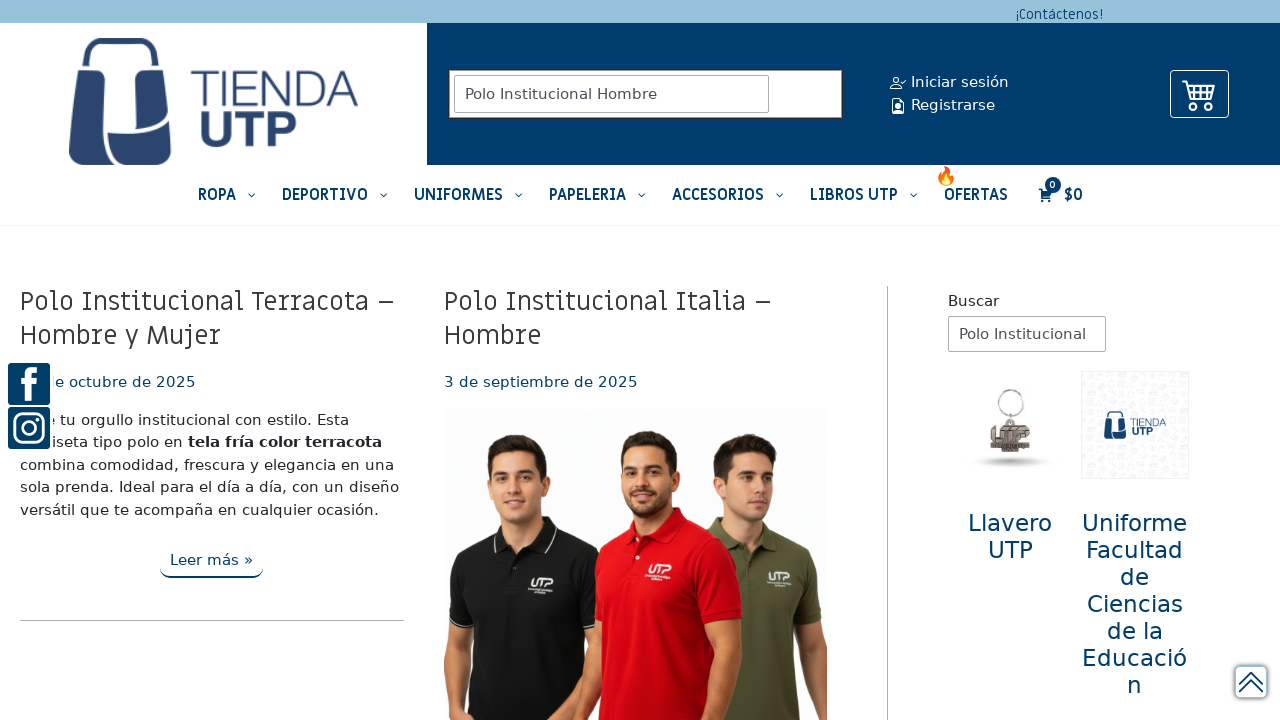

Results page loaded - title contains 'Resultados'
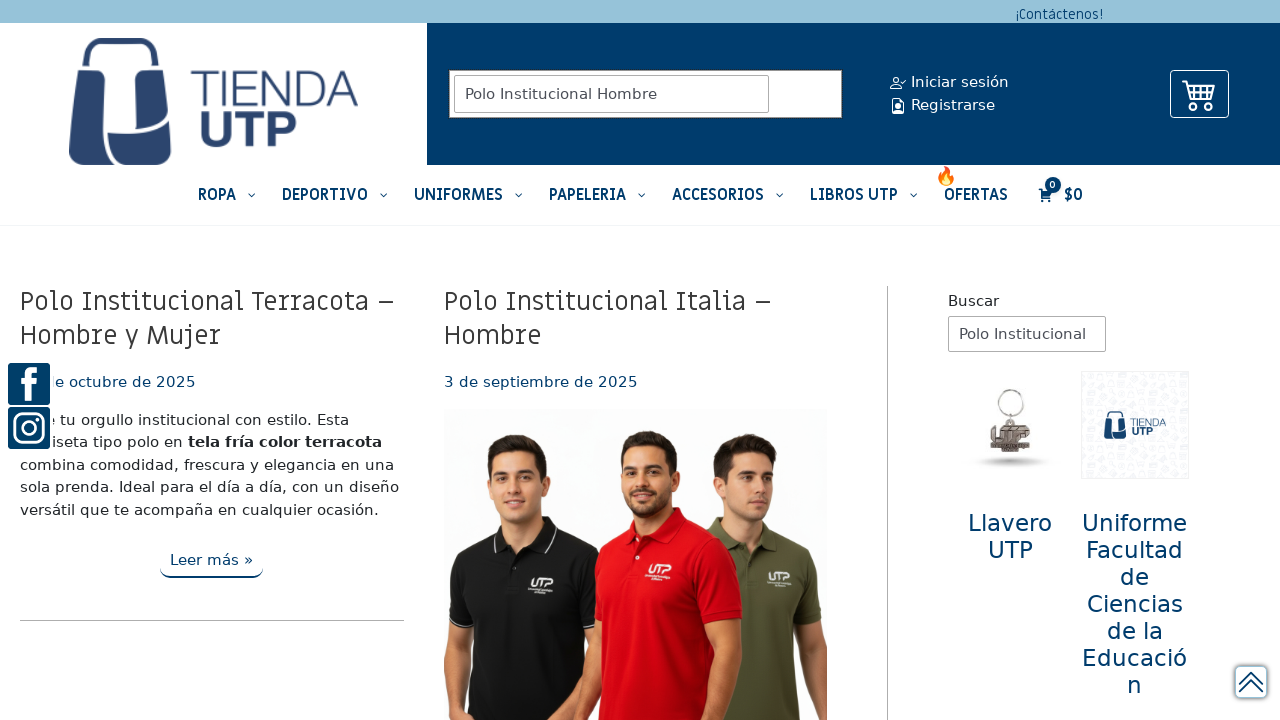

Product titles appeared on results page
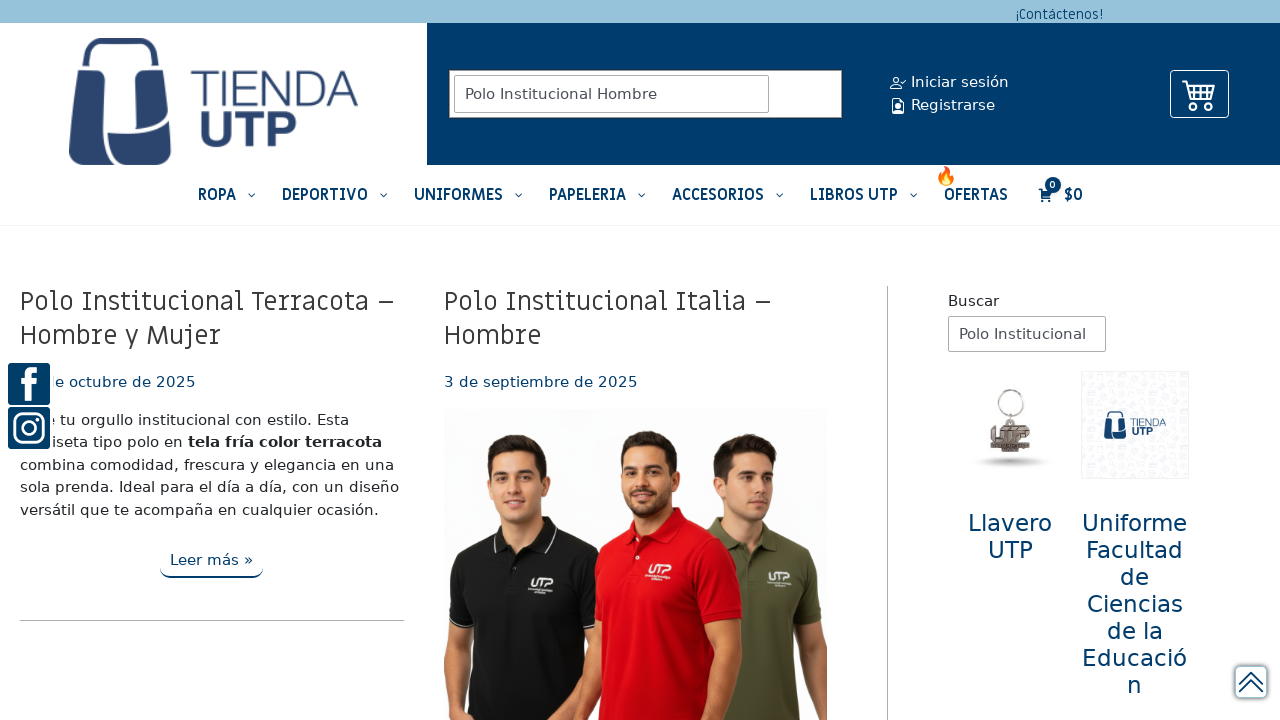

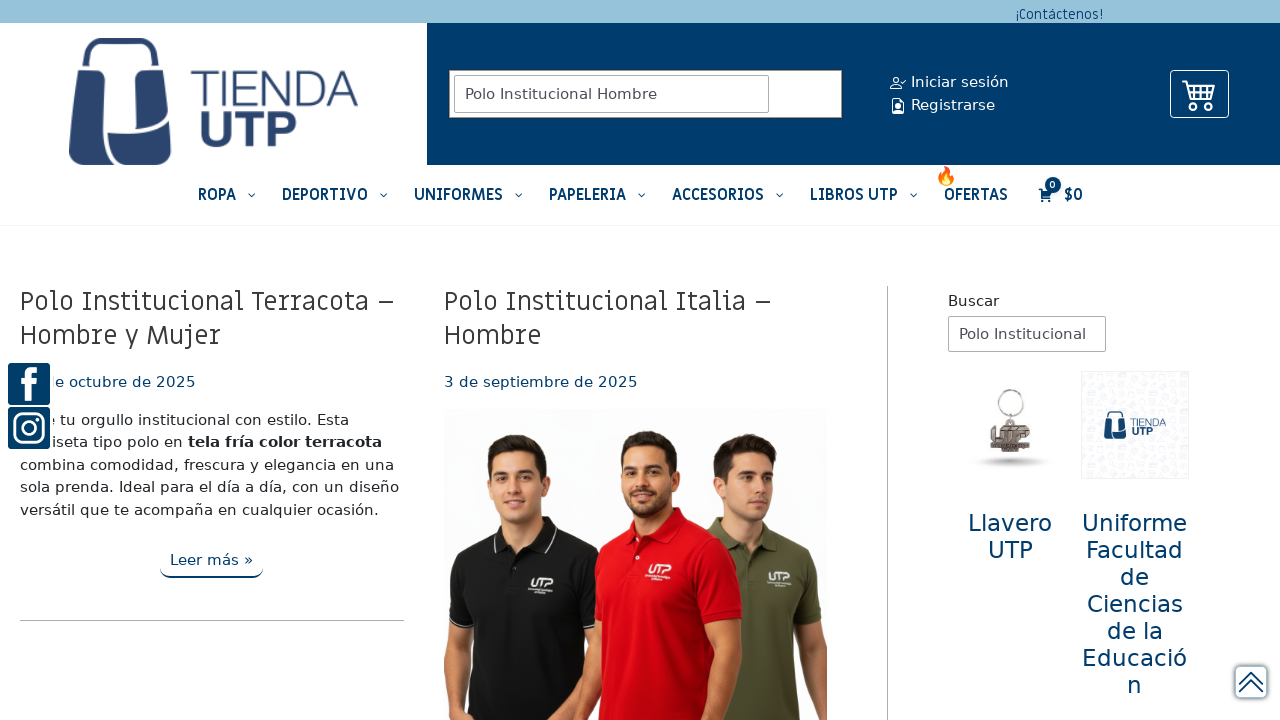